Tests that edits are saved when the edit input loses focus (blur event).

Starting URL: https://demo.playwright.dev/todomvc

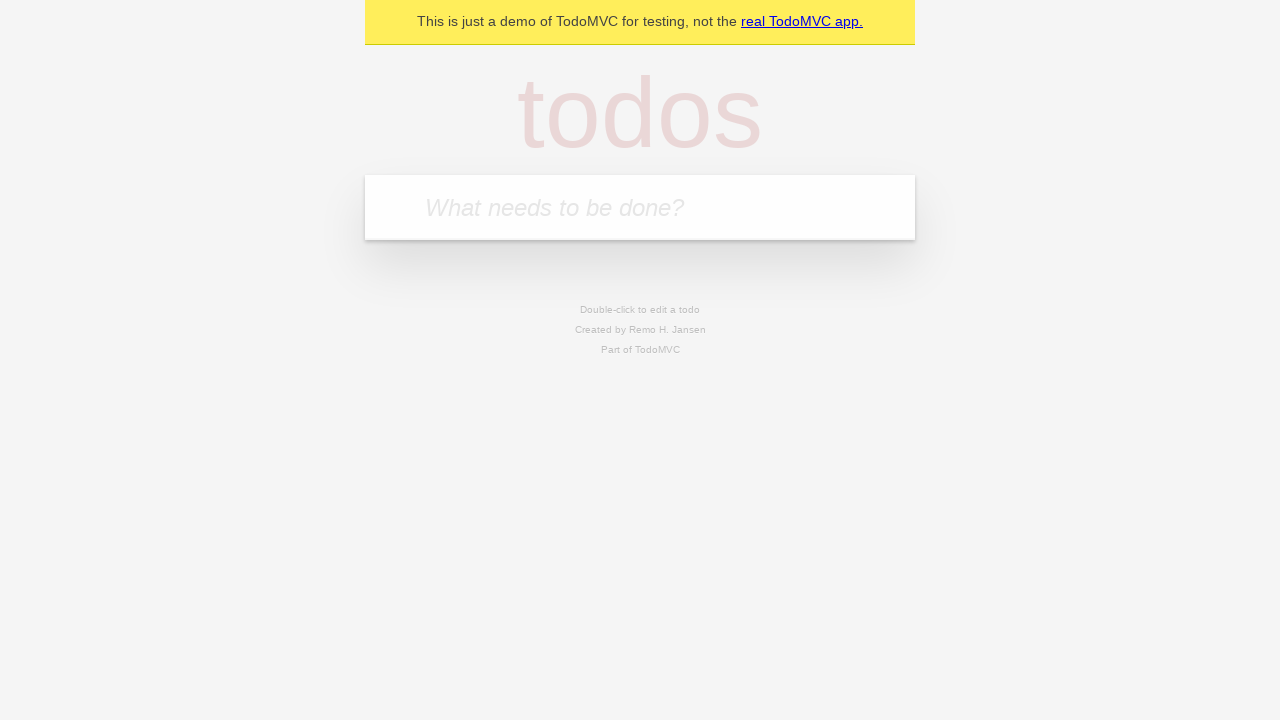

Filled new todo input with 'buy some cheese' on internal:attr=[placeholder="What needs to be done?"i]
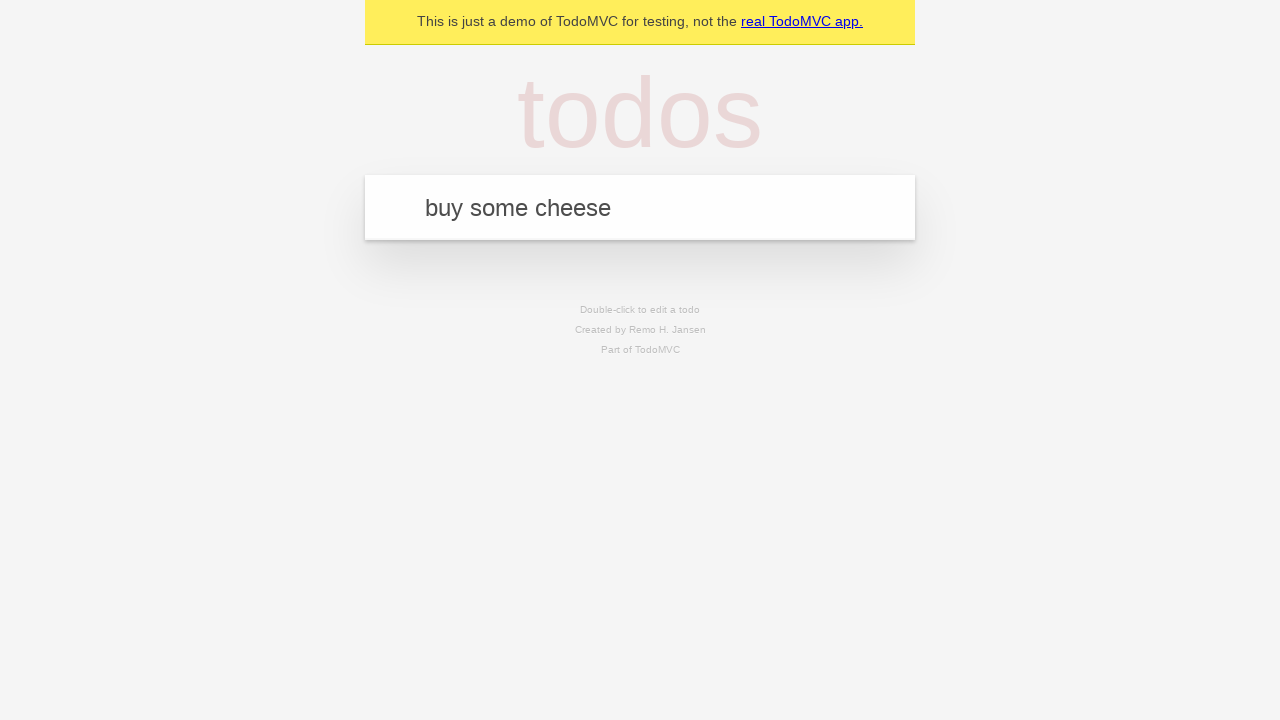

Pressed Enter to create todo 'buy some cheese' on internal:attr=[placeholder="What needs to be done?"i]
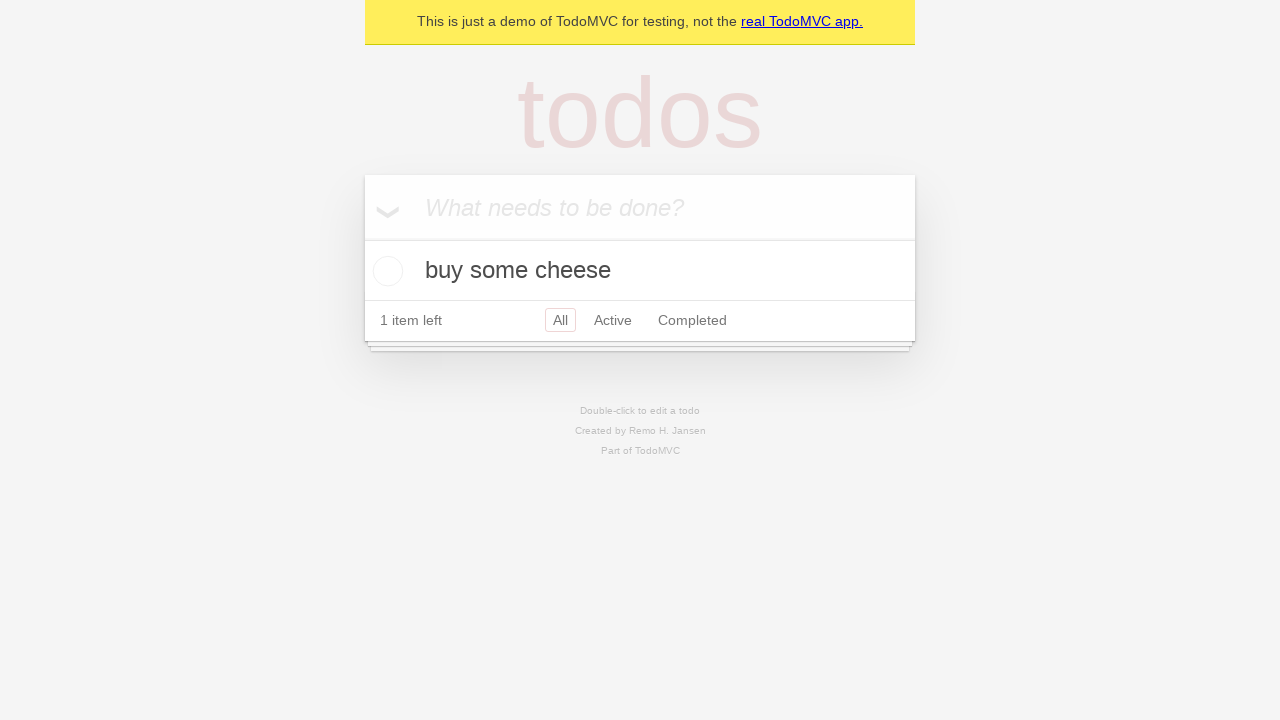

Filled new todo input with 'feed the cat' on internal:attr=[placeholder="What needs to be done?"i]
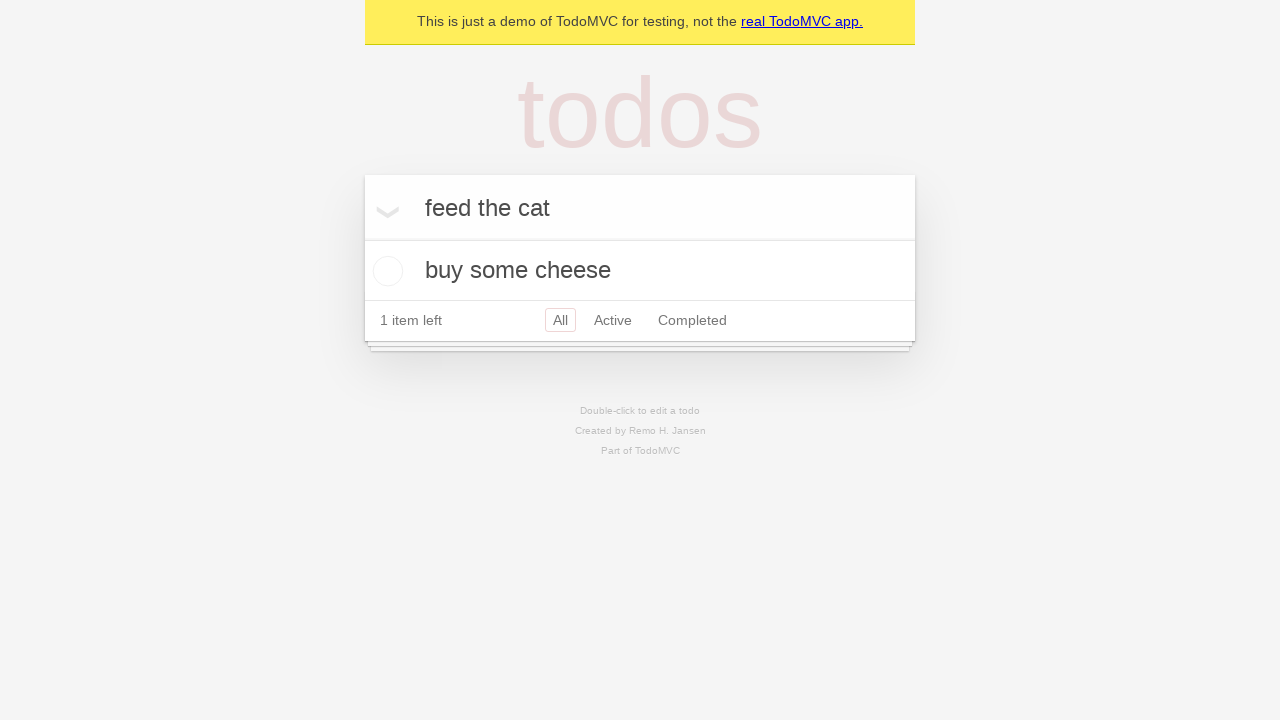

Pressed Enter to create todo 'feed the cat' on internal:attr=[placeholder="What needs to be done?"i]
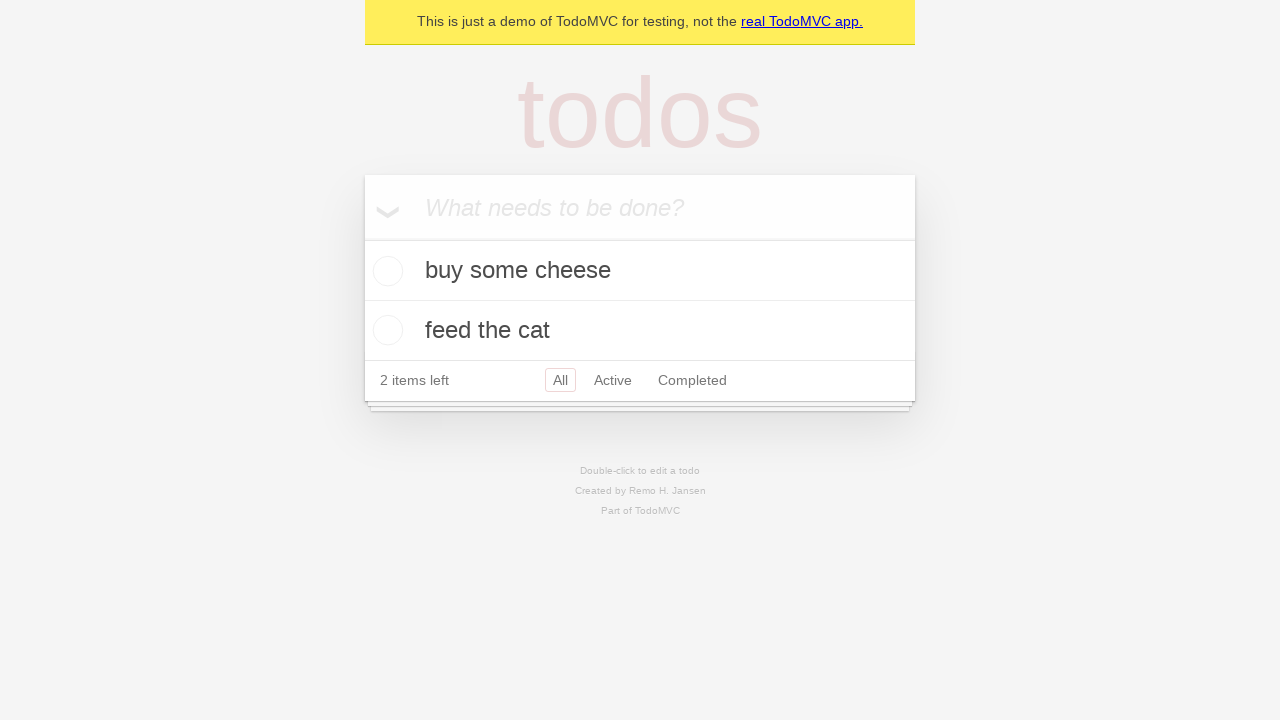

Filled new todo input with 'book a doctors appointment' on internal:attr=[placeholder="What needs to be done?"i]
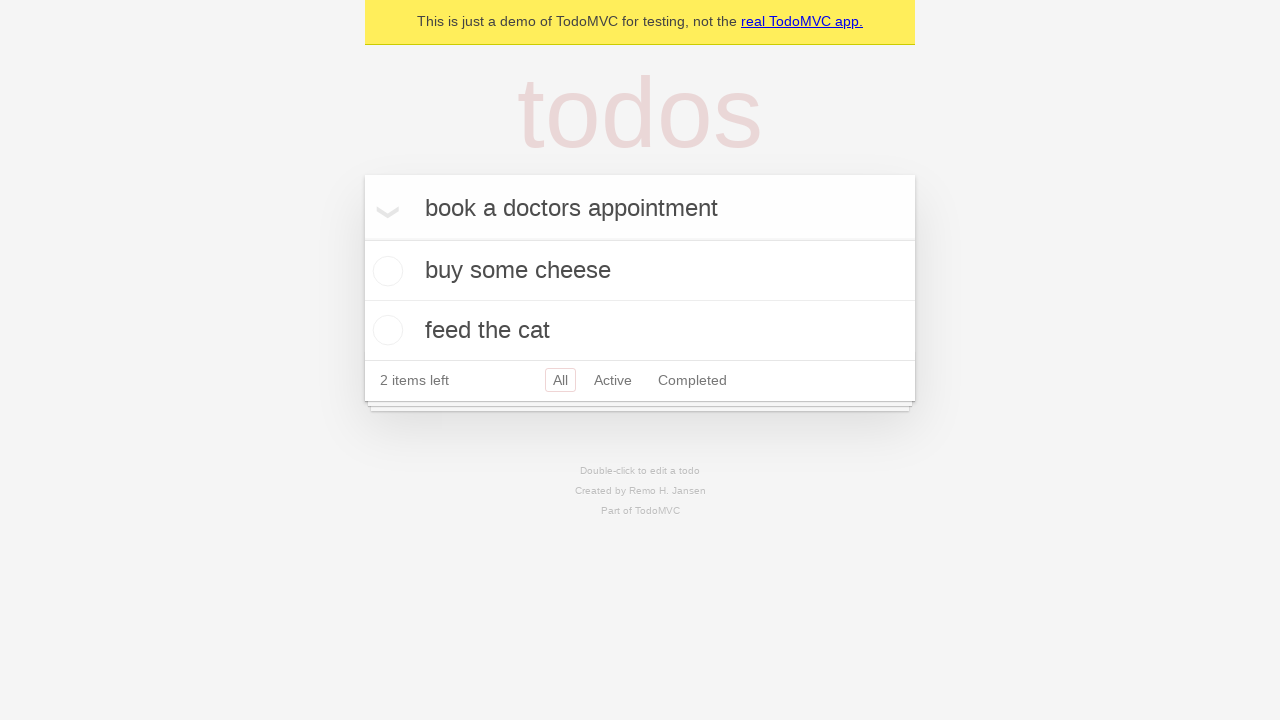

Pressed Enter to create todo 'book a doctors appointment' on internal:attr=[placeholder="What needs to be done?"i]
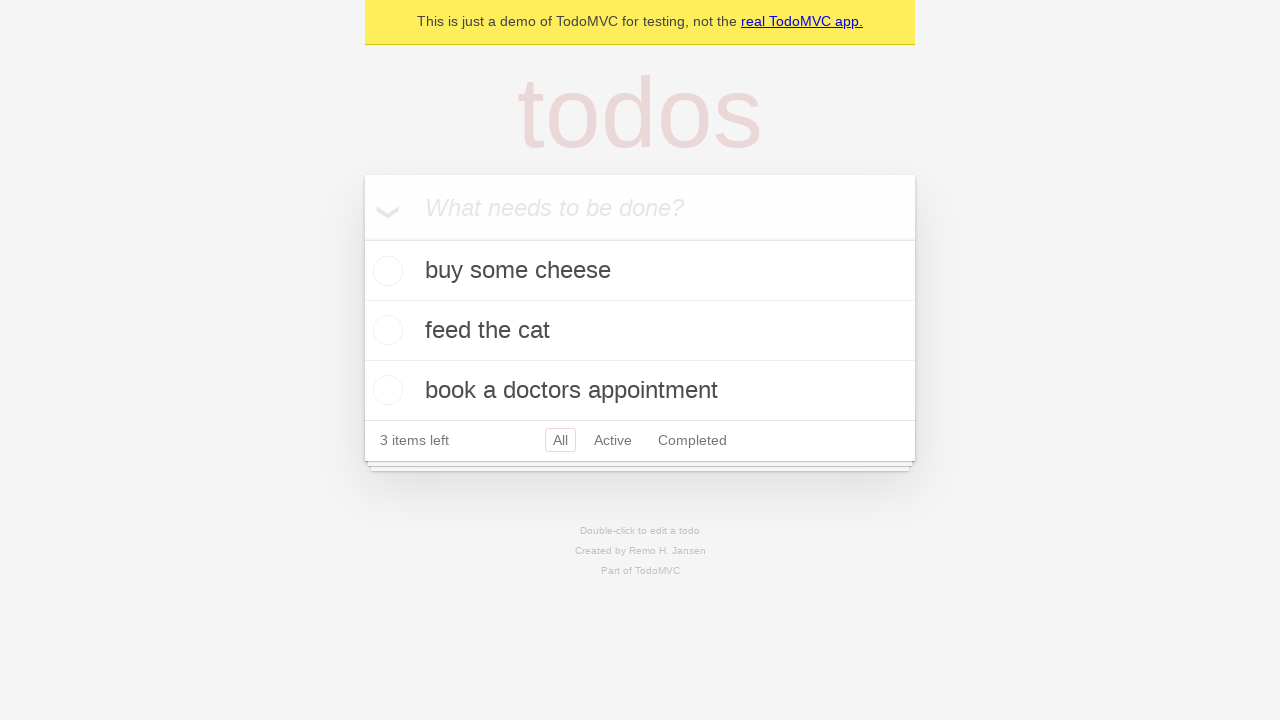

Waited for all 3 todo items to be visible
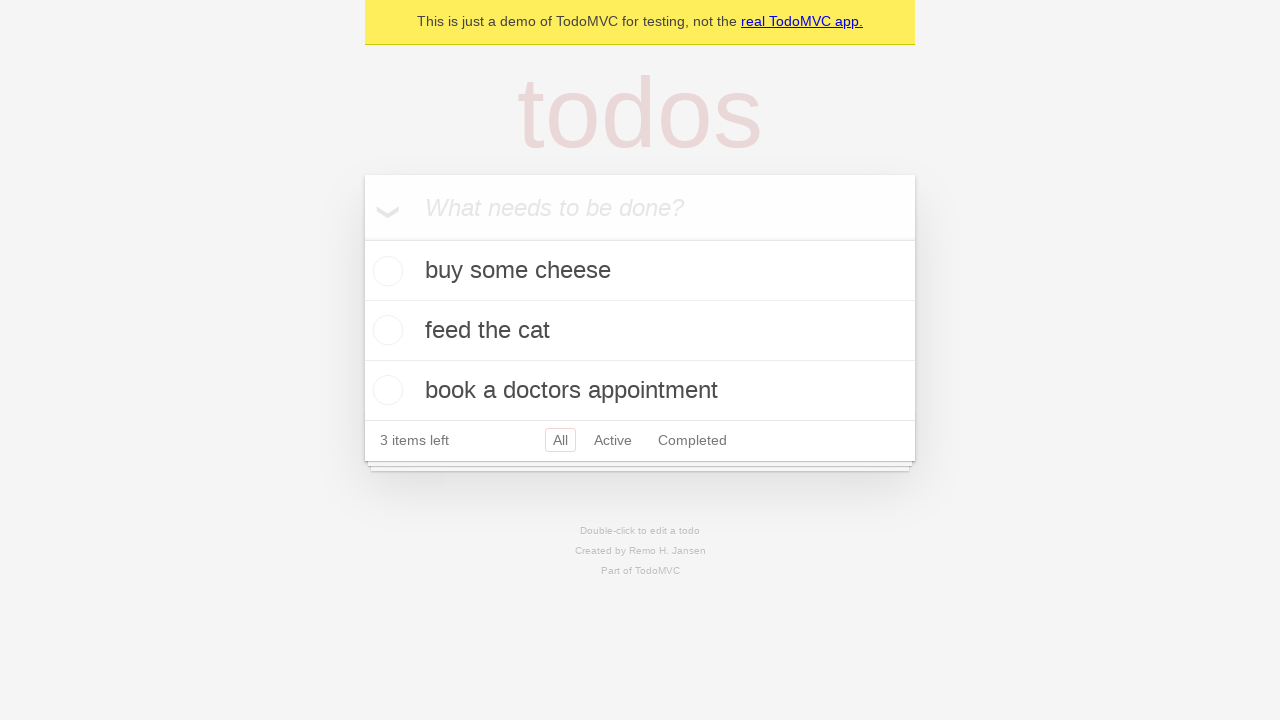

Double-clicked second todo item to enter edit mode at (640, 331) on [data-testid='todo-item'] >> nth=1
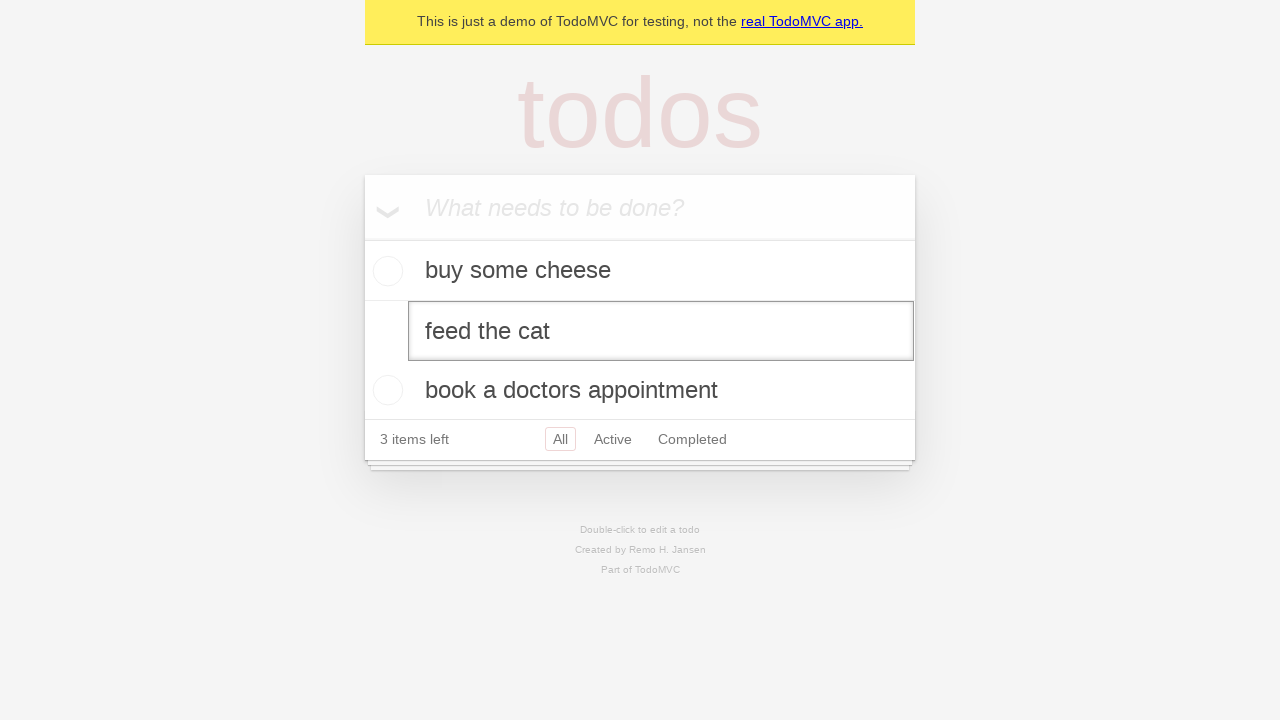

Filled edit input with 'buy some sausages' on [data-testid='todo-item'] >> nth=1 >> internal:role=textbox[name="Edit"i]
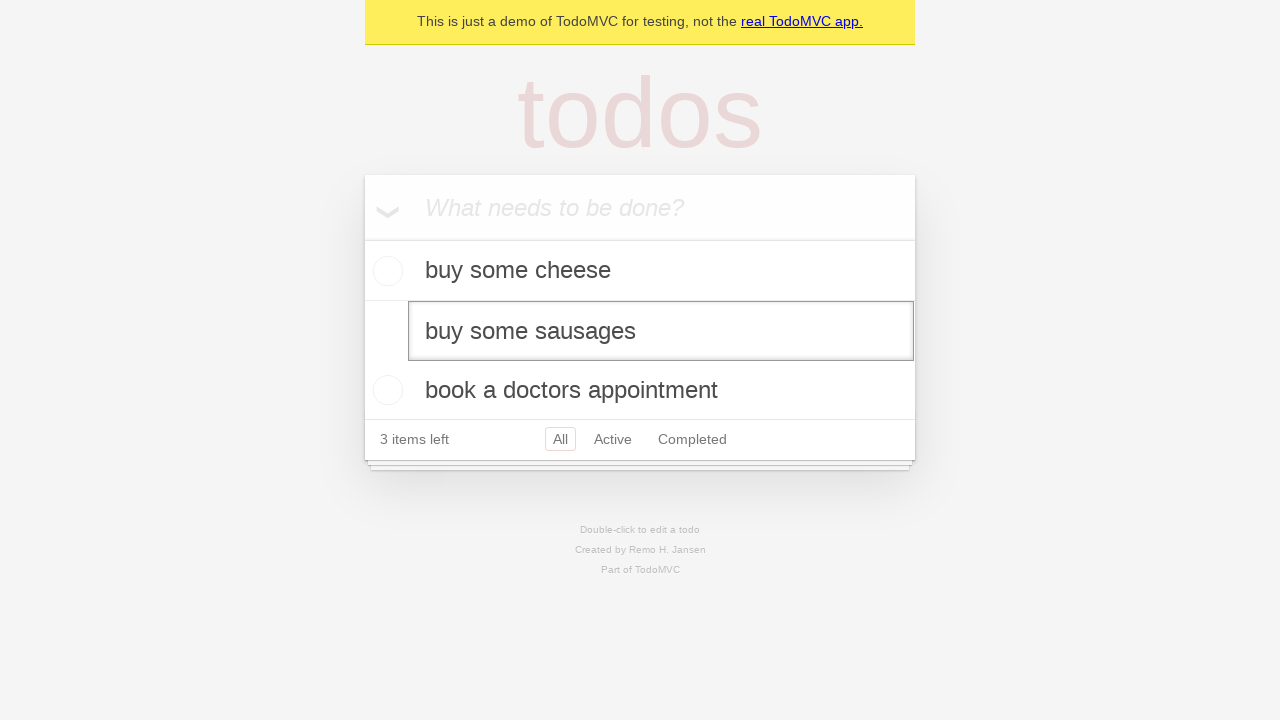

Dispatched blur event on edit input to save changes
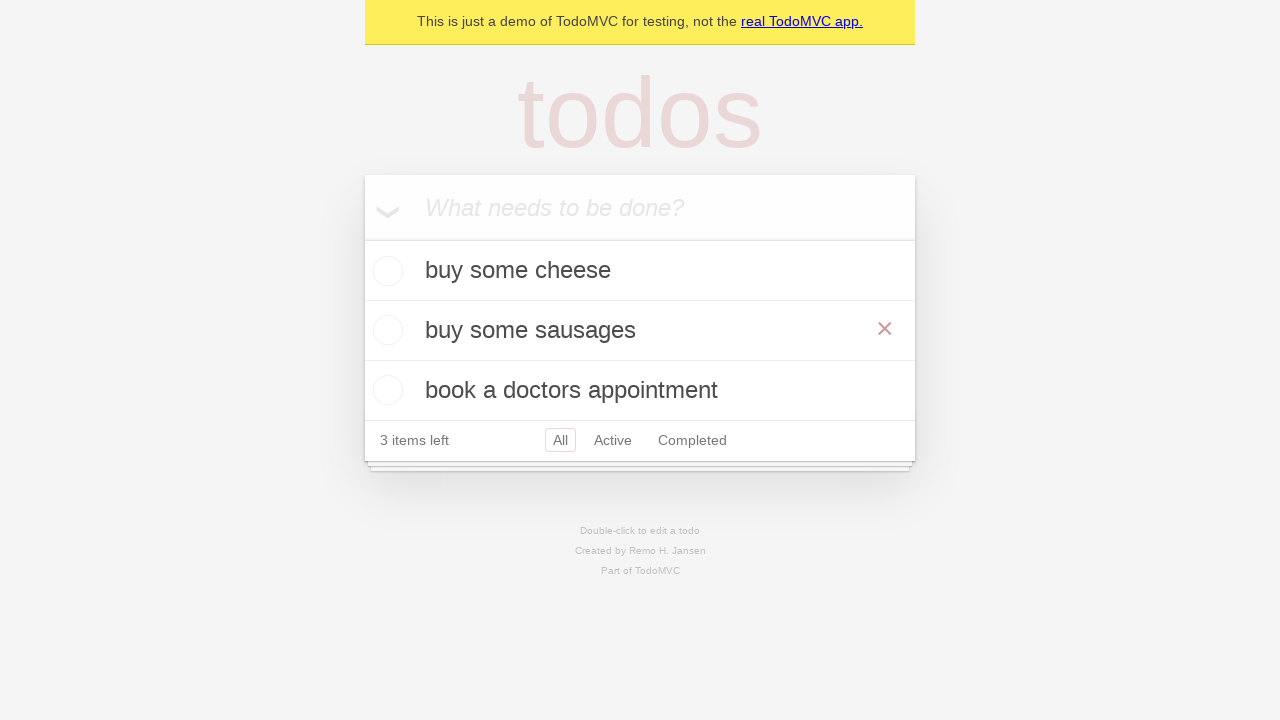

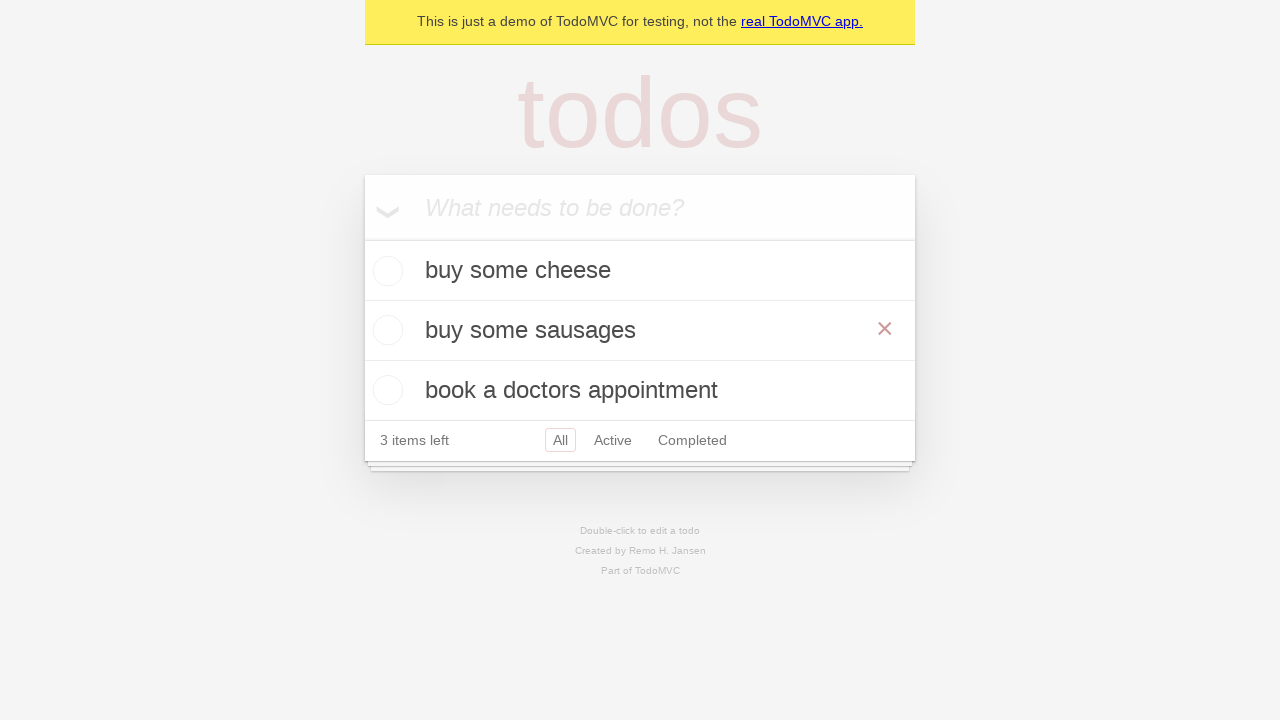